Tests dropdown menu functionality by clicking to open the dropdown and selecting the autocomplete option

Starting URL: https://formy-project.herokuapp.com/dropdown

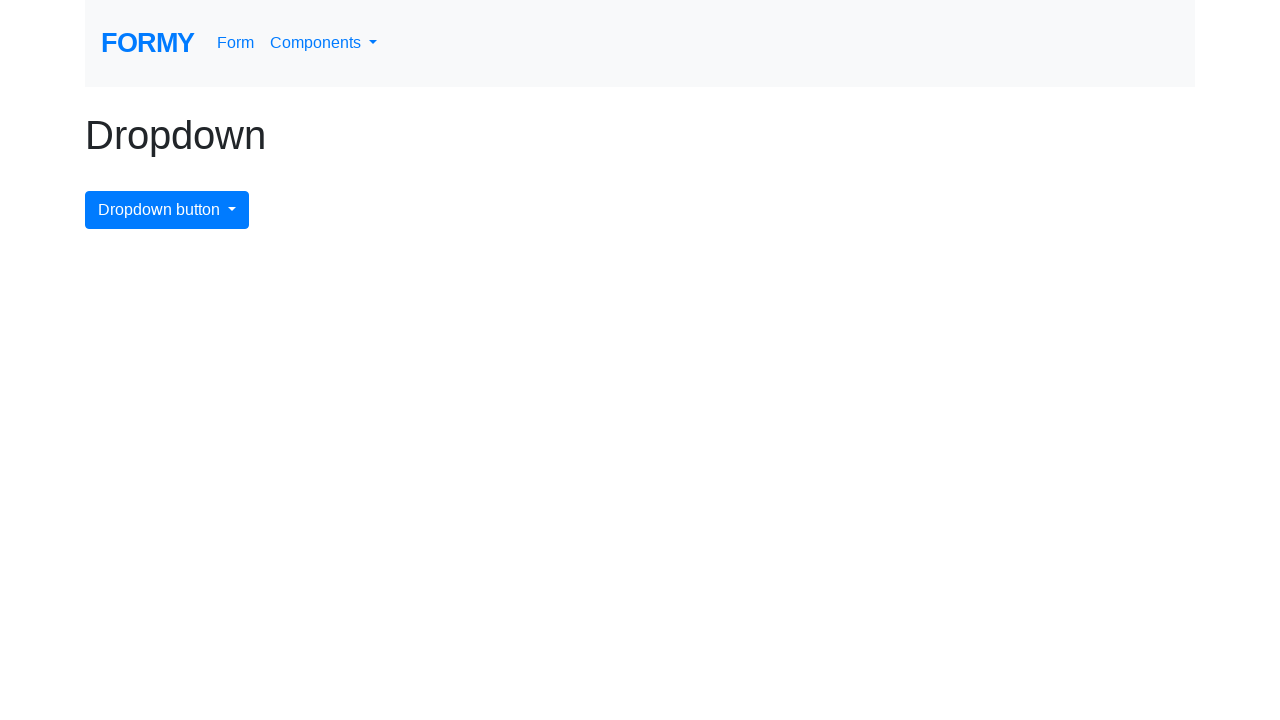

Clicked dropdown menu button to open it at (167, 210) on #dropdownMenuButton
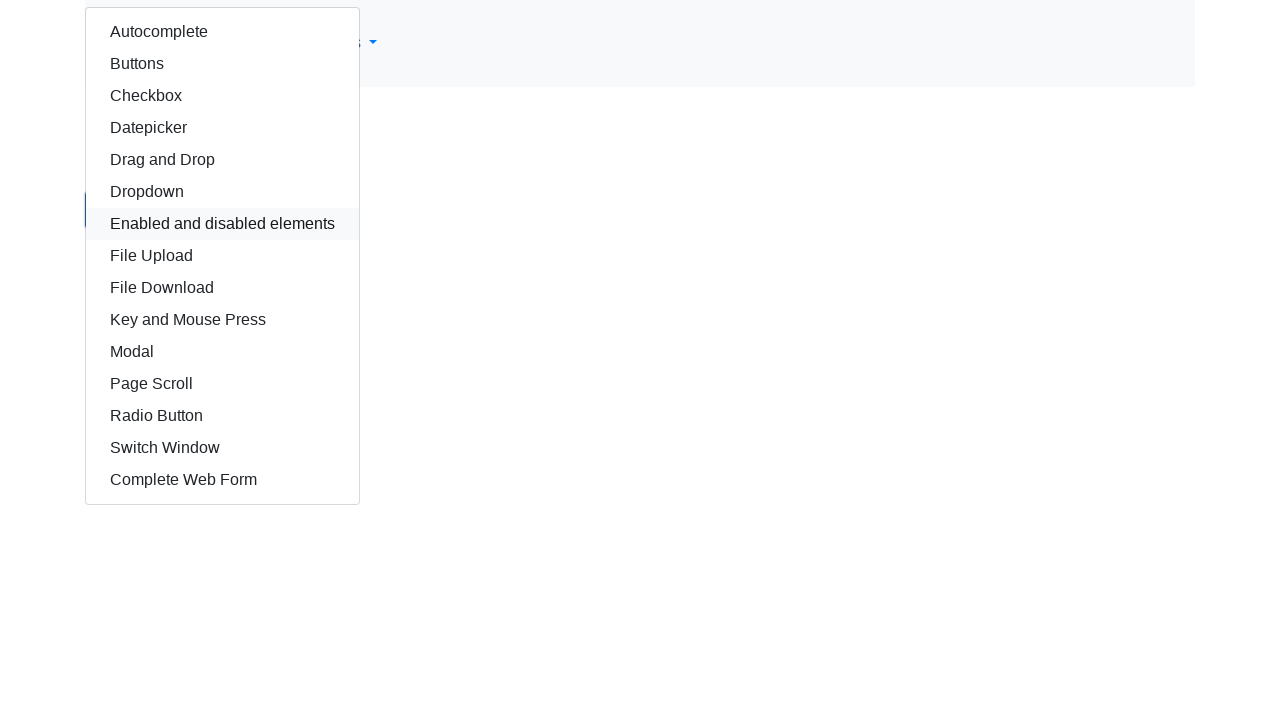

Clicked autocomplete option in dropdown menu at (222, 32) on #autocomplete
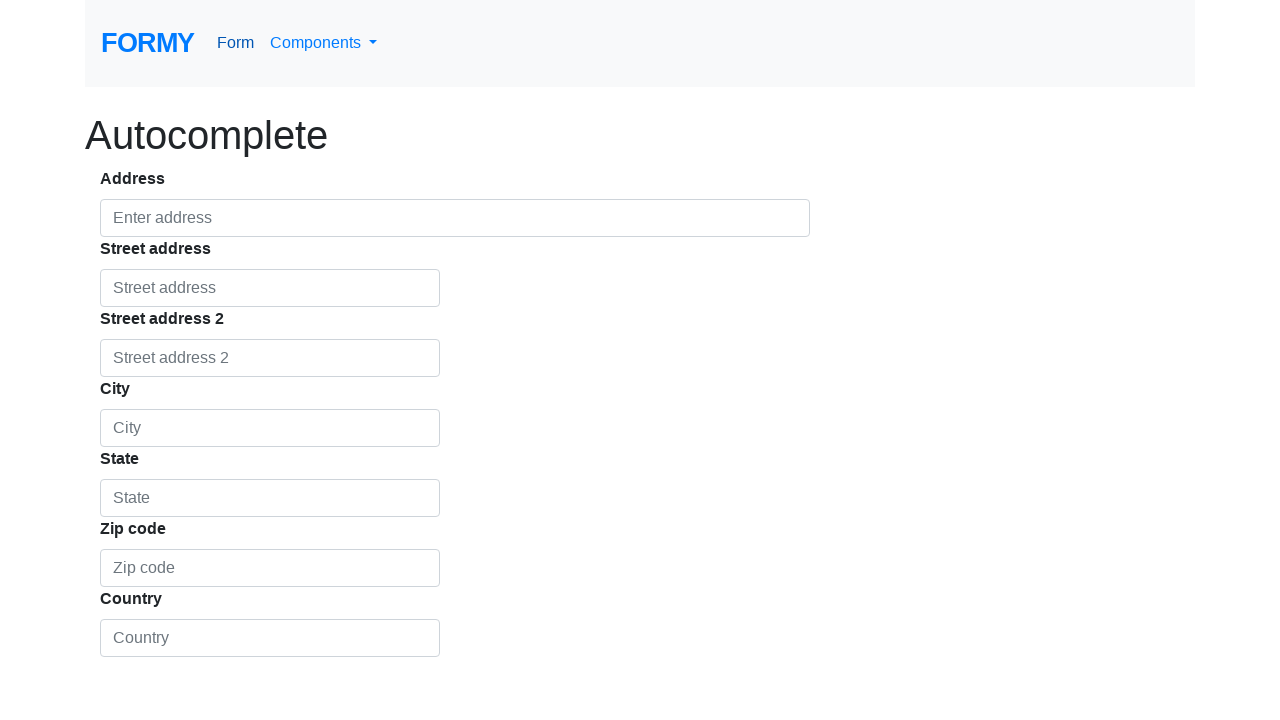

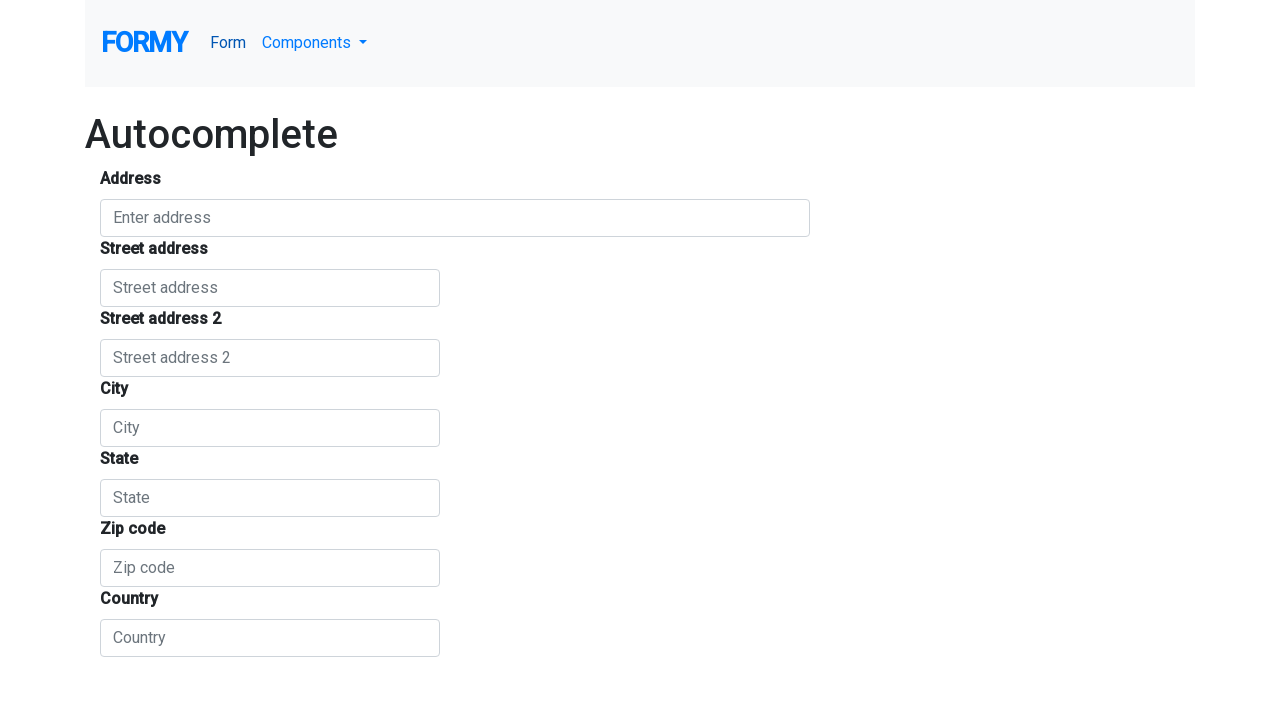